Tests handling of multiple browser windows by opening a child window, interacting with it, and switching back to the main window

Starting URL: https://skpatro.github.io/demo/links/

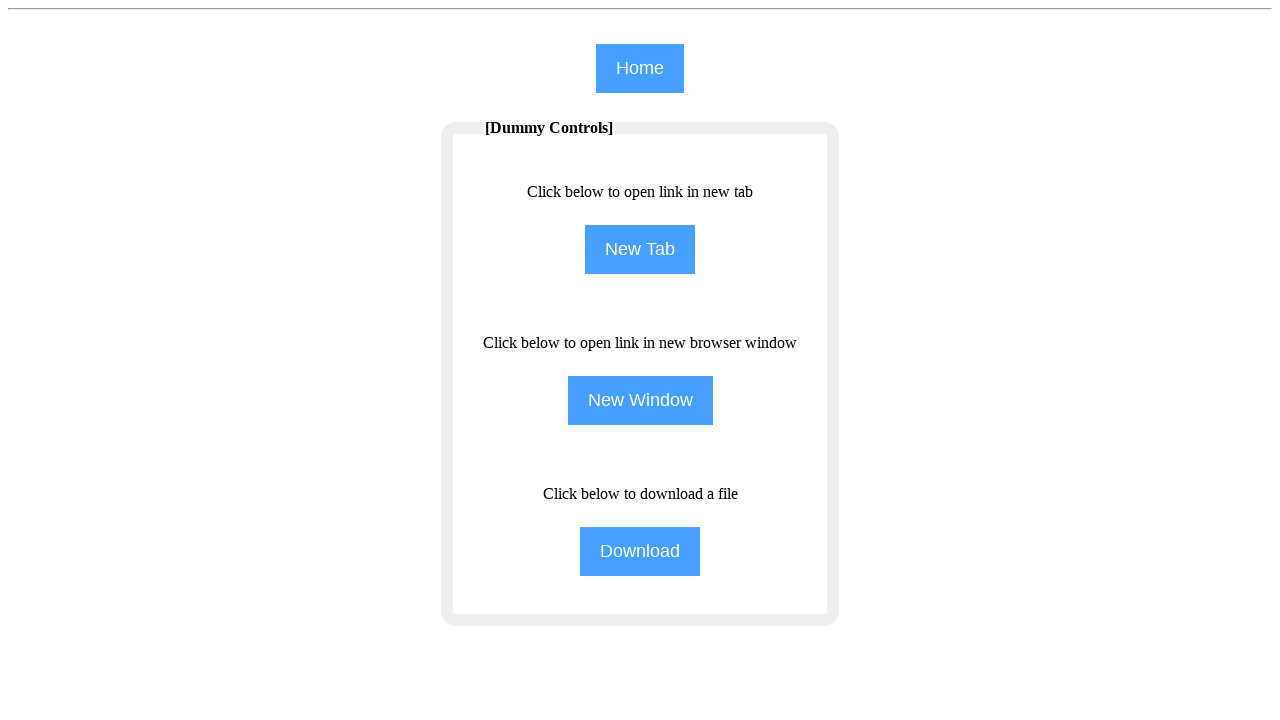

Clicked button to open new child window at (640, 400) on input[name='NewWindow']
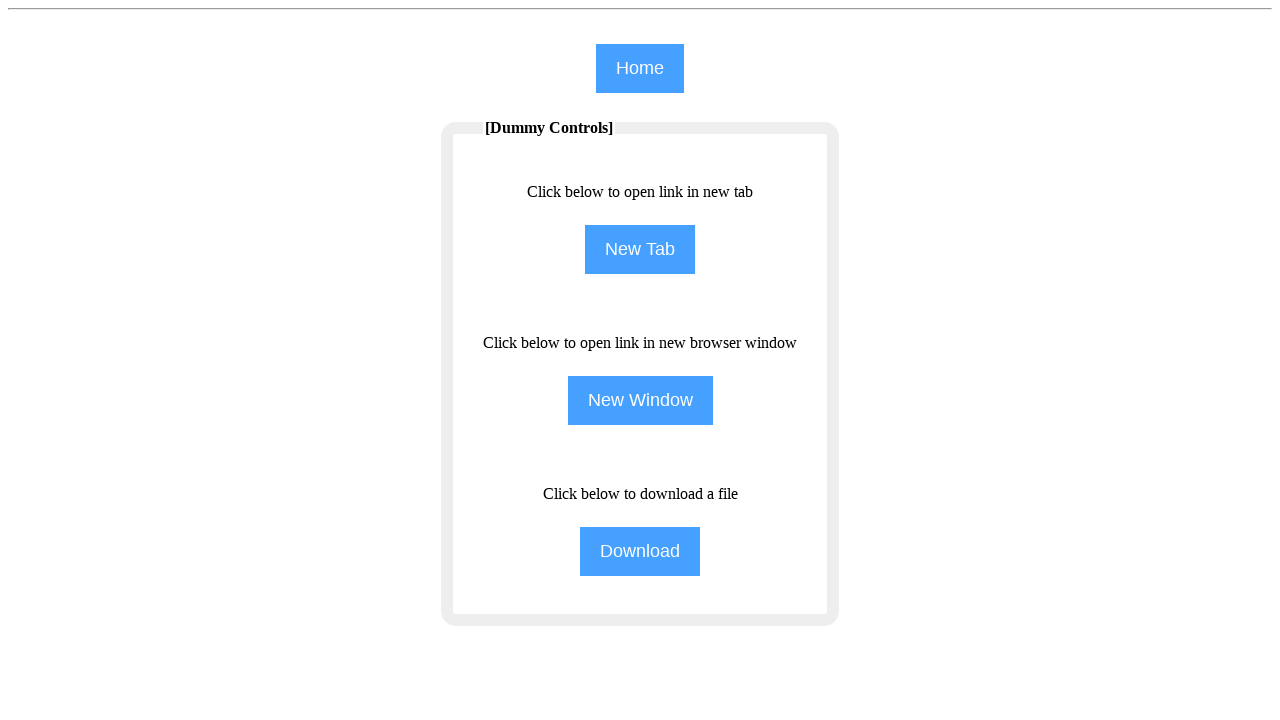

Child window opened and captured
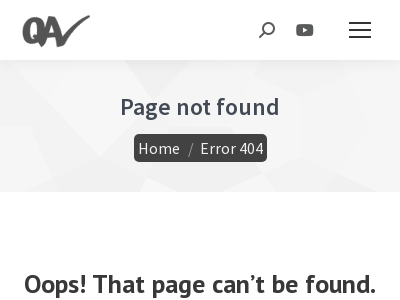

Child window page loaded
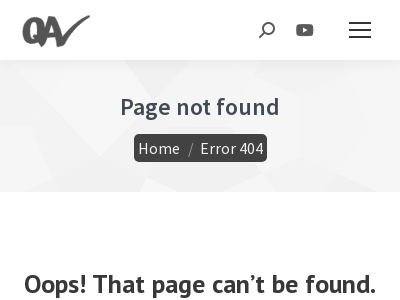

Filled text field in child window with 'selenium' on (//input[@type='text'])[4]
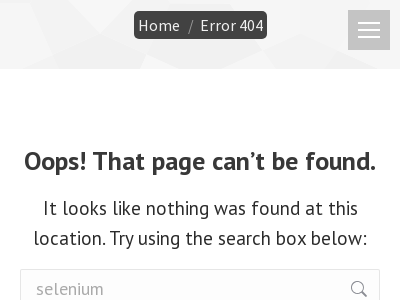

Located text element in main window
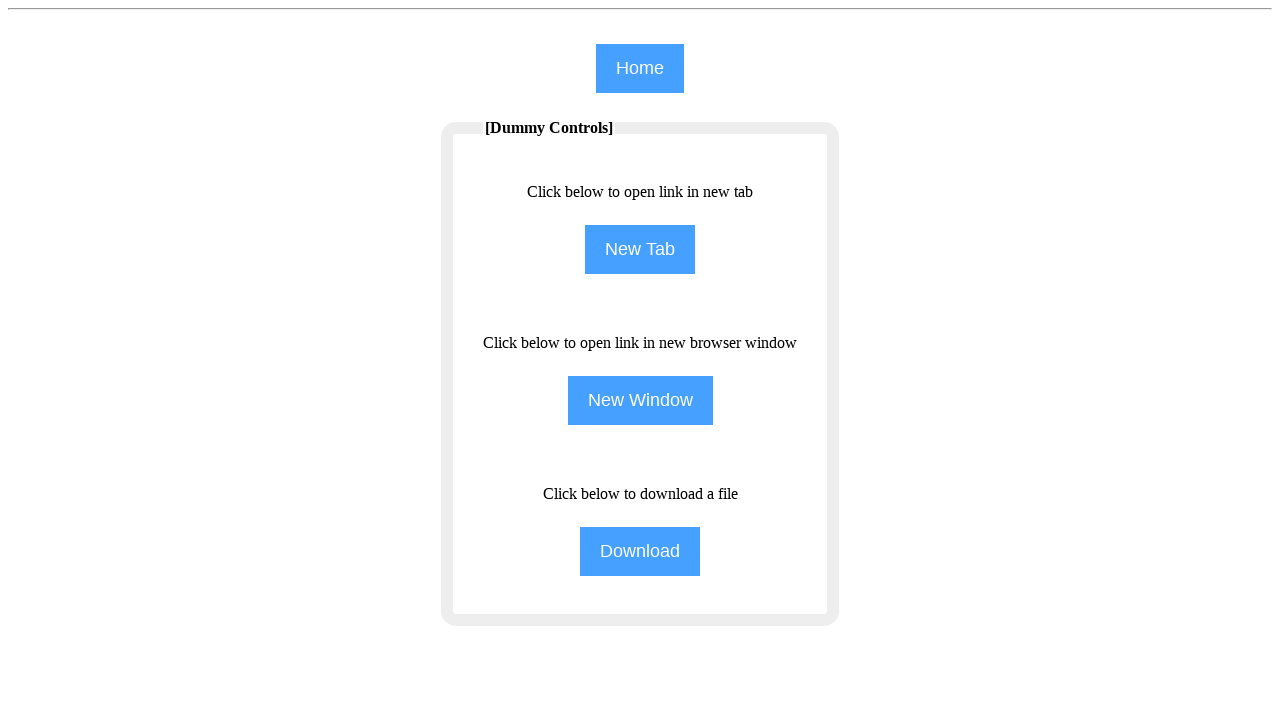

Retrieved and printed text content from main page
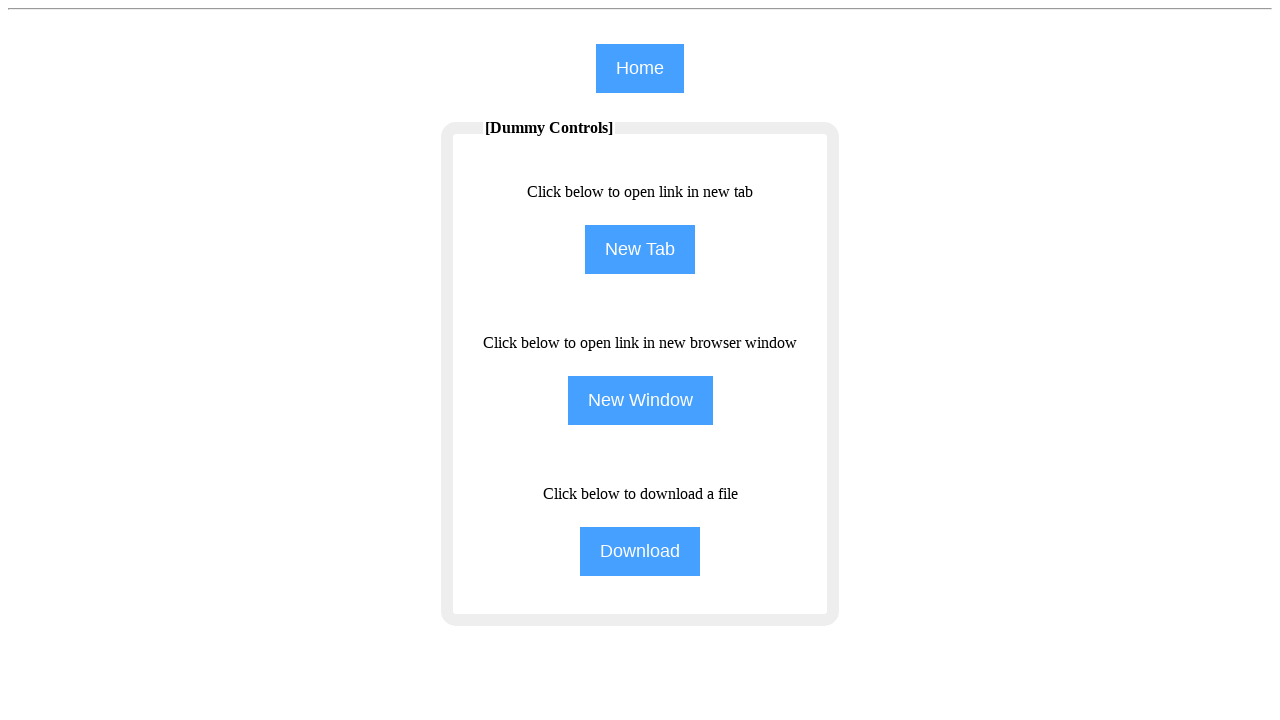

Closed child window
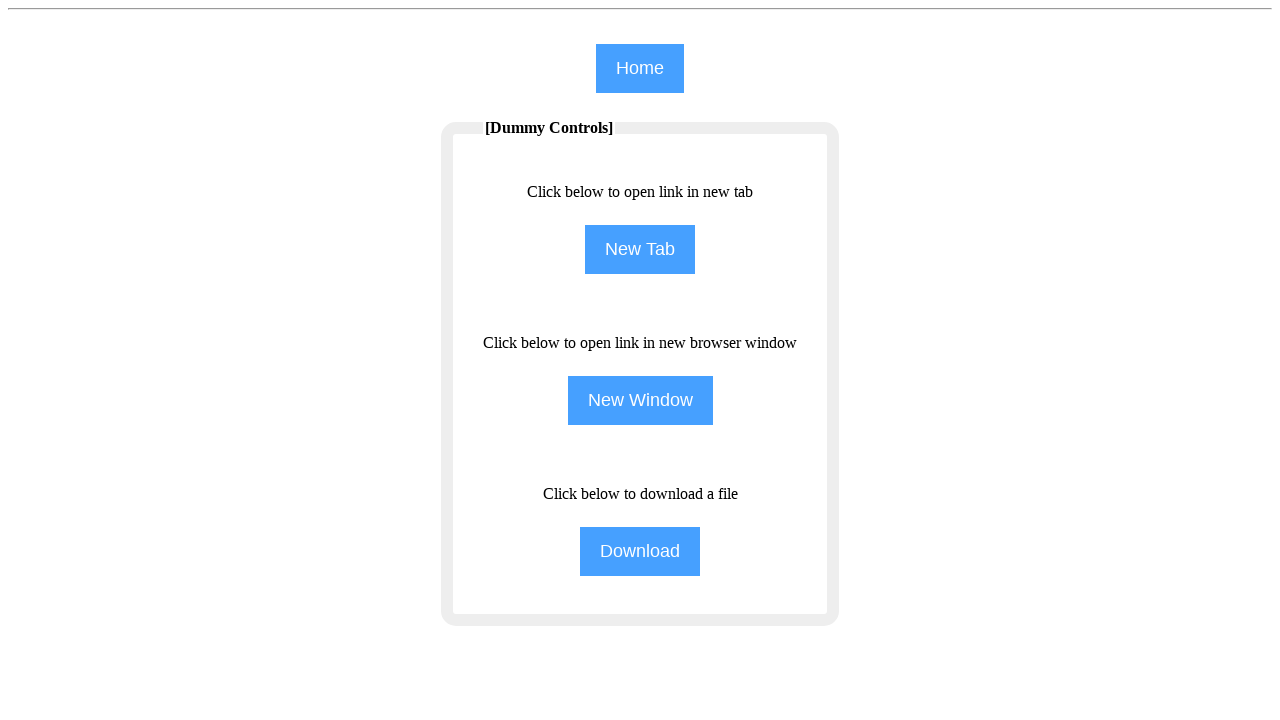

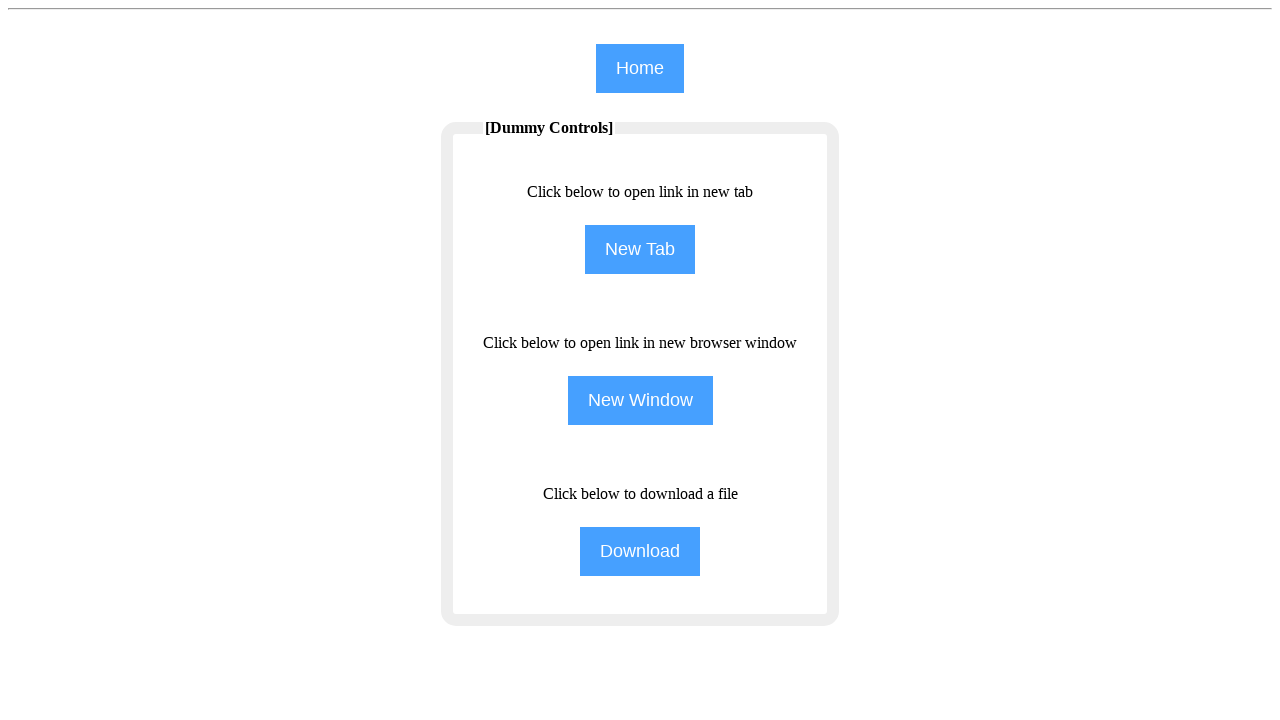